Tests Google Translate by entering Hebrew text into the source textarea

Starting URL: https://translate.google.com

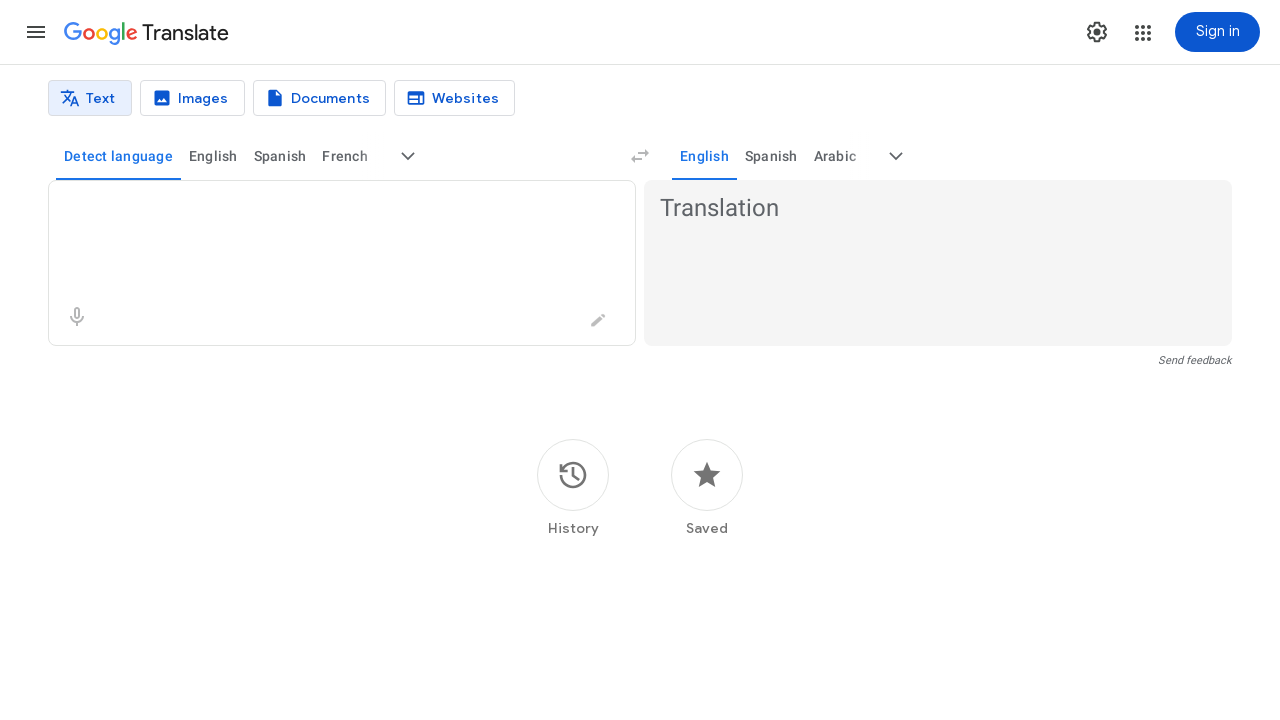

Located the source textarea element
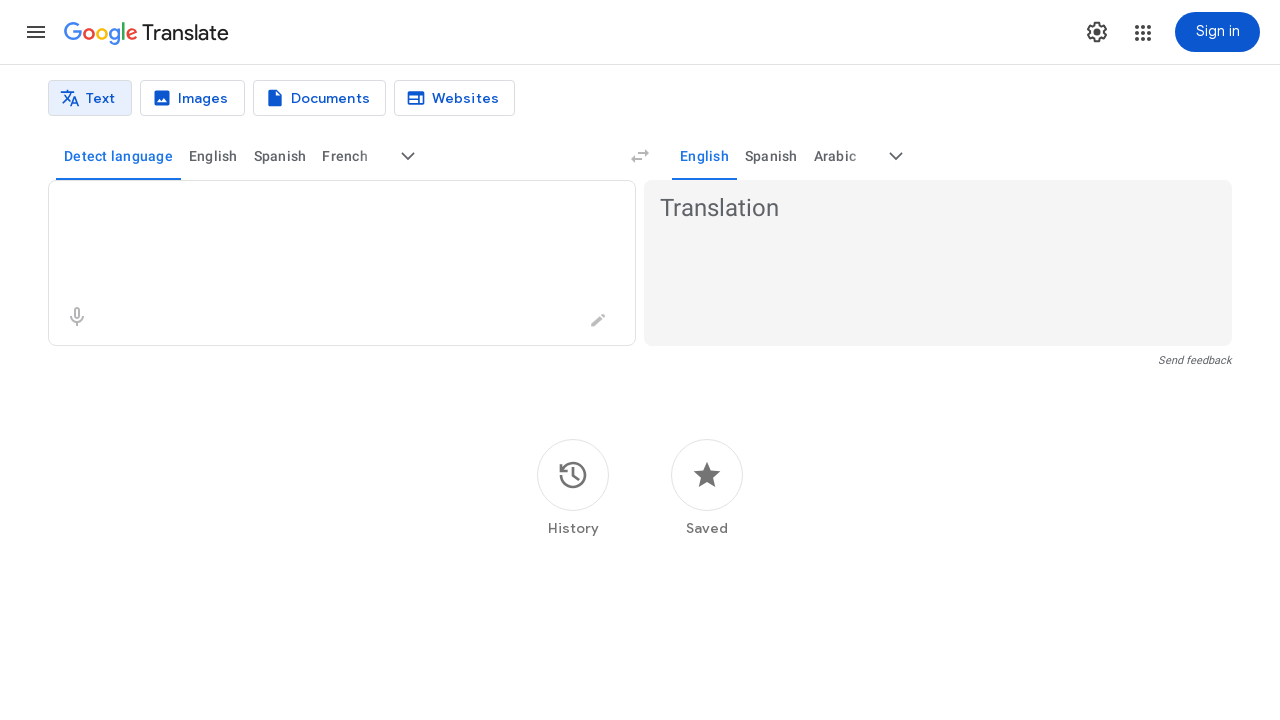

Cleared the source textarea on textarea >> nth=0
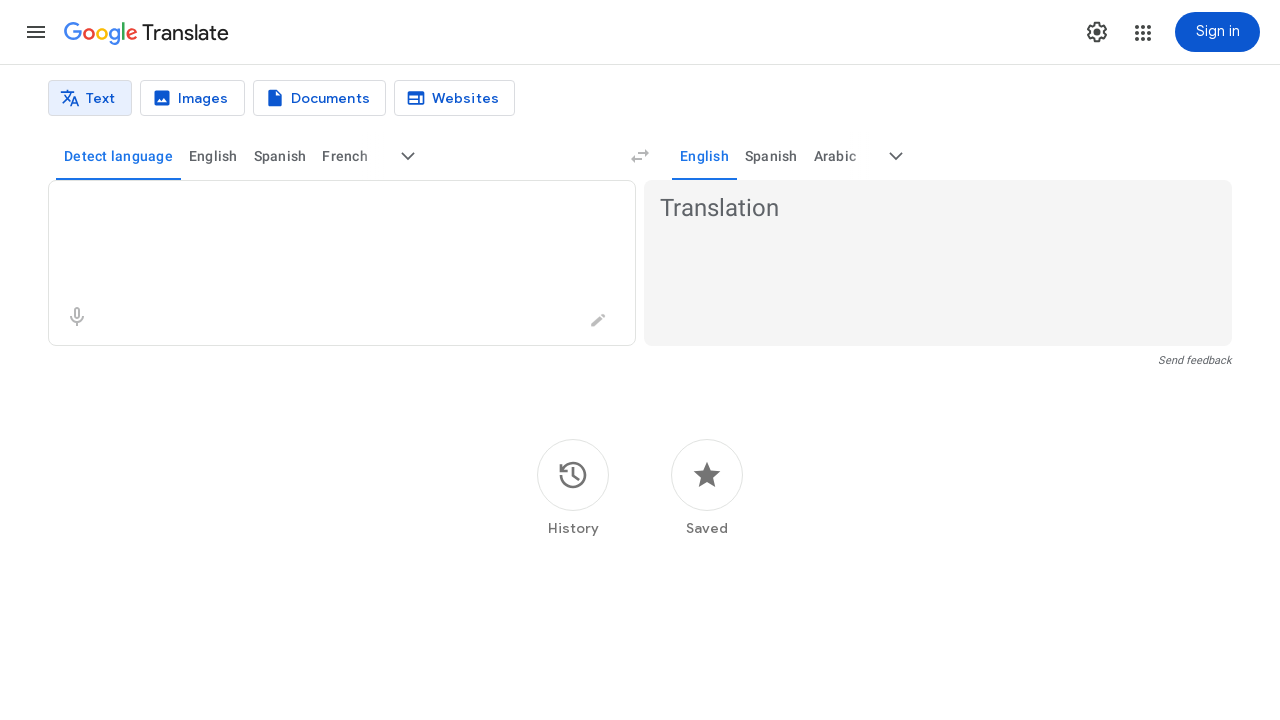

Entered Hebrew text 'קצת עברית' into the source textarea on textarea >> nth=0
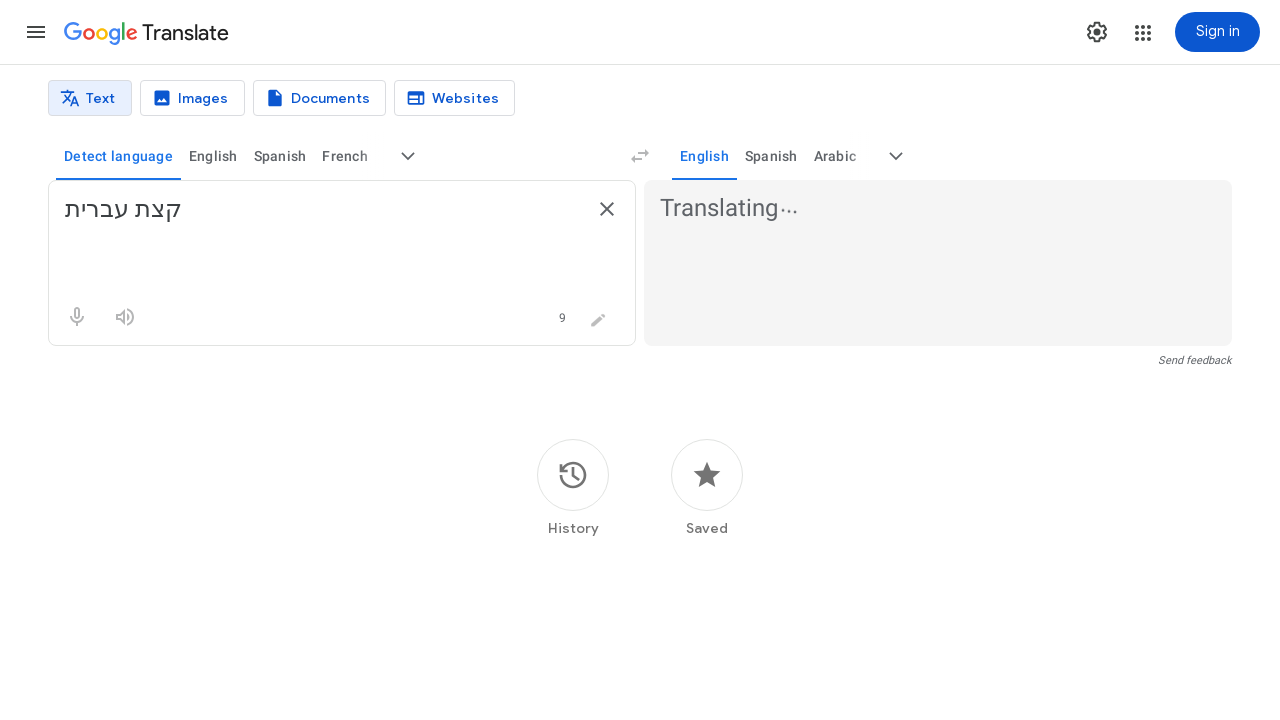

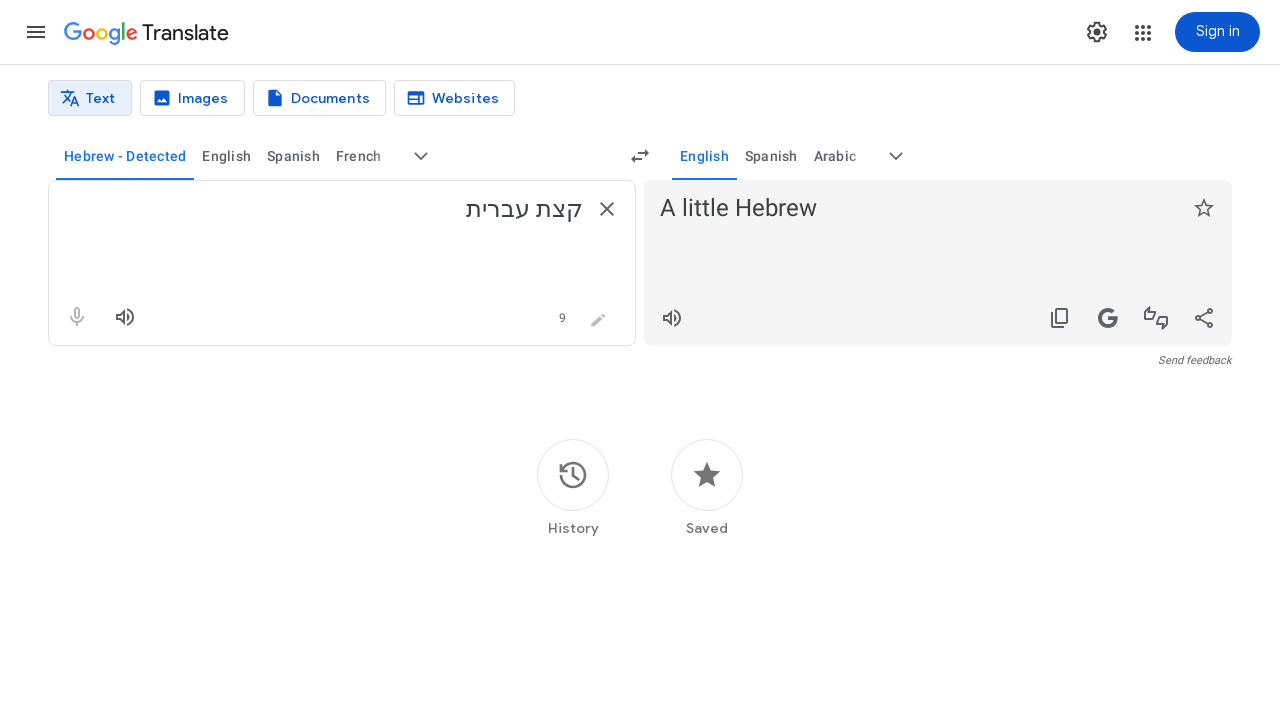